Tests multi-select dropdown functionality by selecting specific color options (Red and Green) from a colors dropdown menu on a test automation practice page

Starting URL: https://testautomationpractice.blogspot.com/

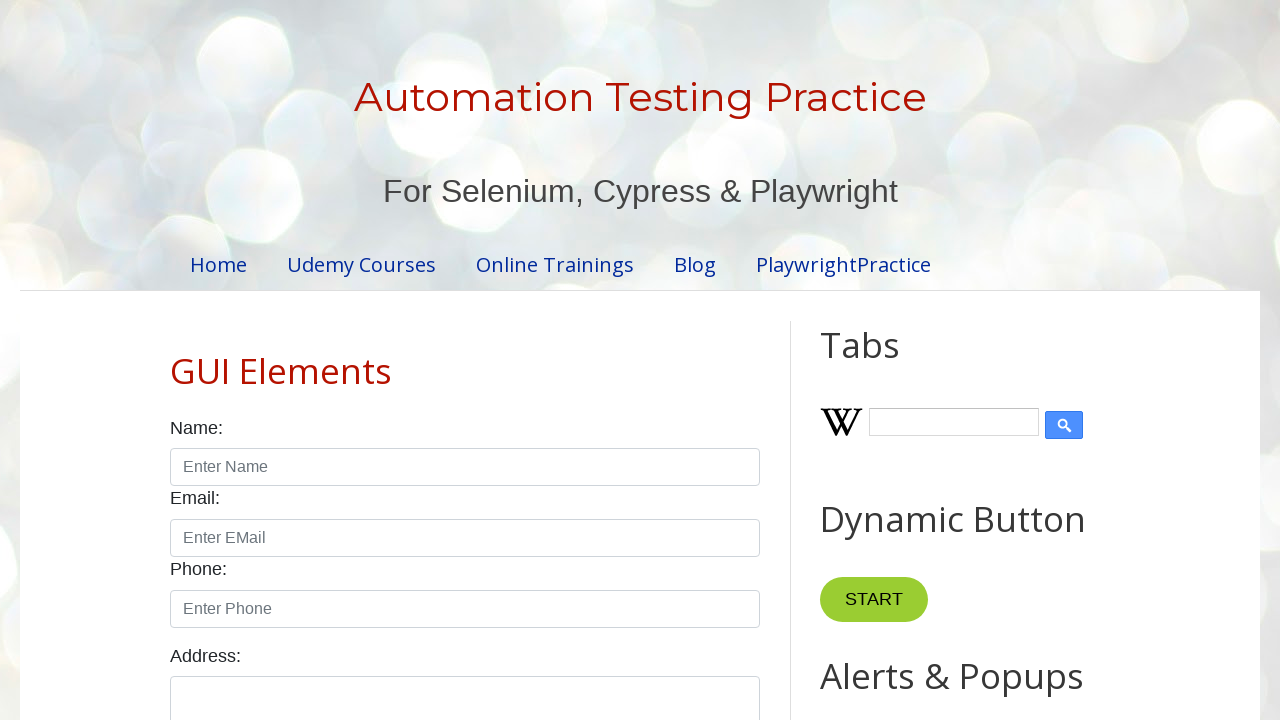

Navigated to test automation practice page
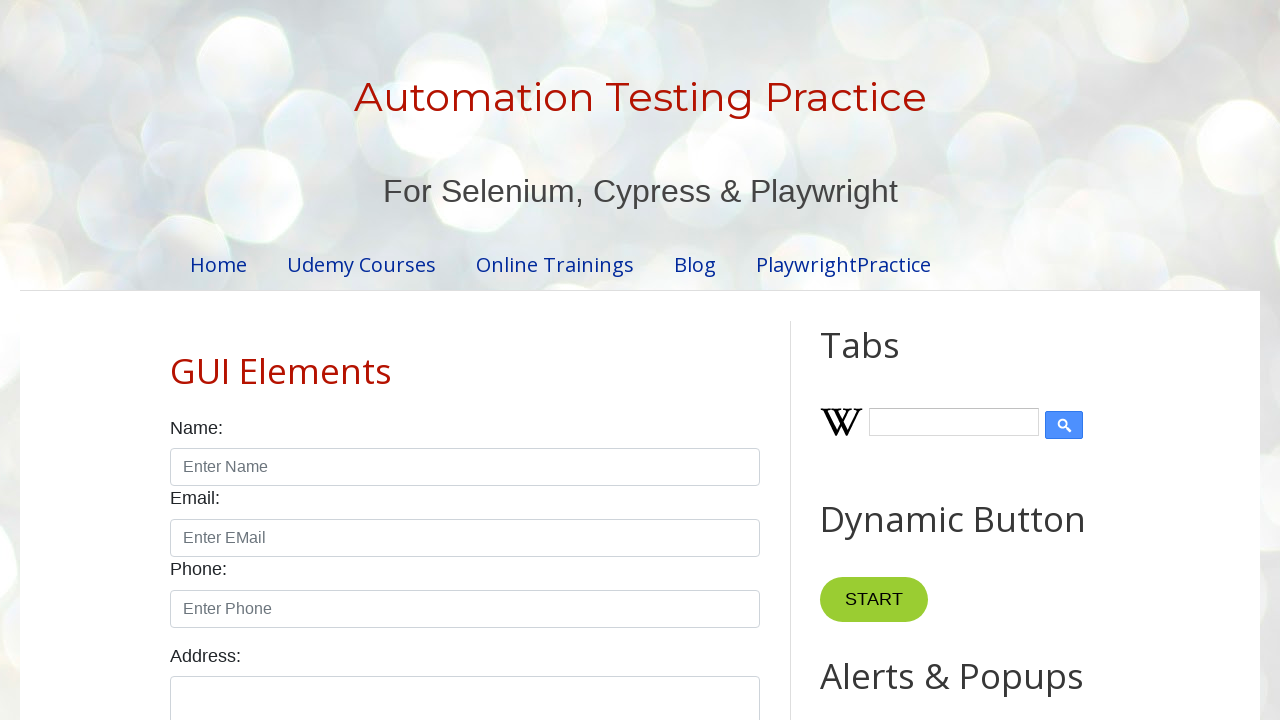

Selected 'Red' option from colors dropdown on select#colors
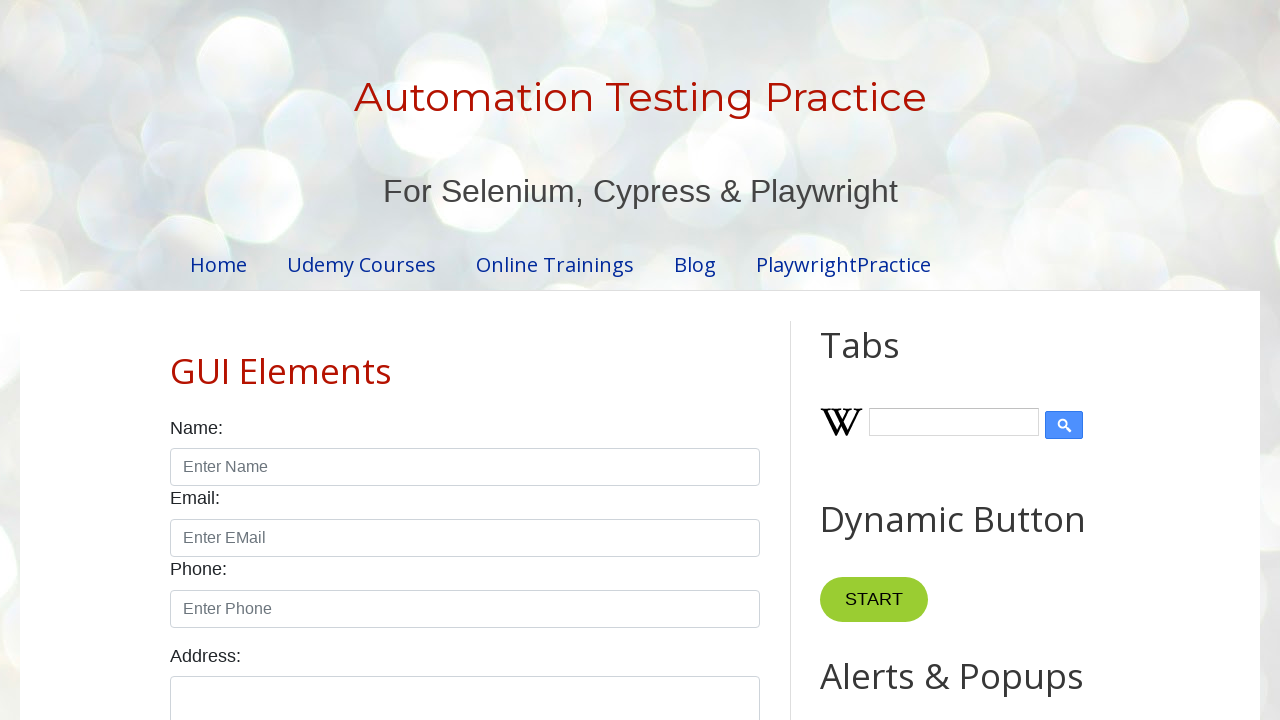

Selected 'Red' and 'Green' options from colors dropdown (multi-select) on select#colors
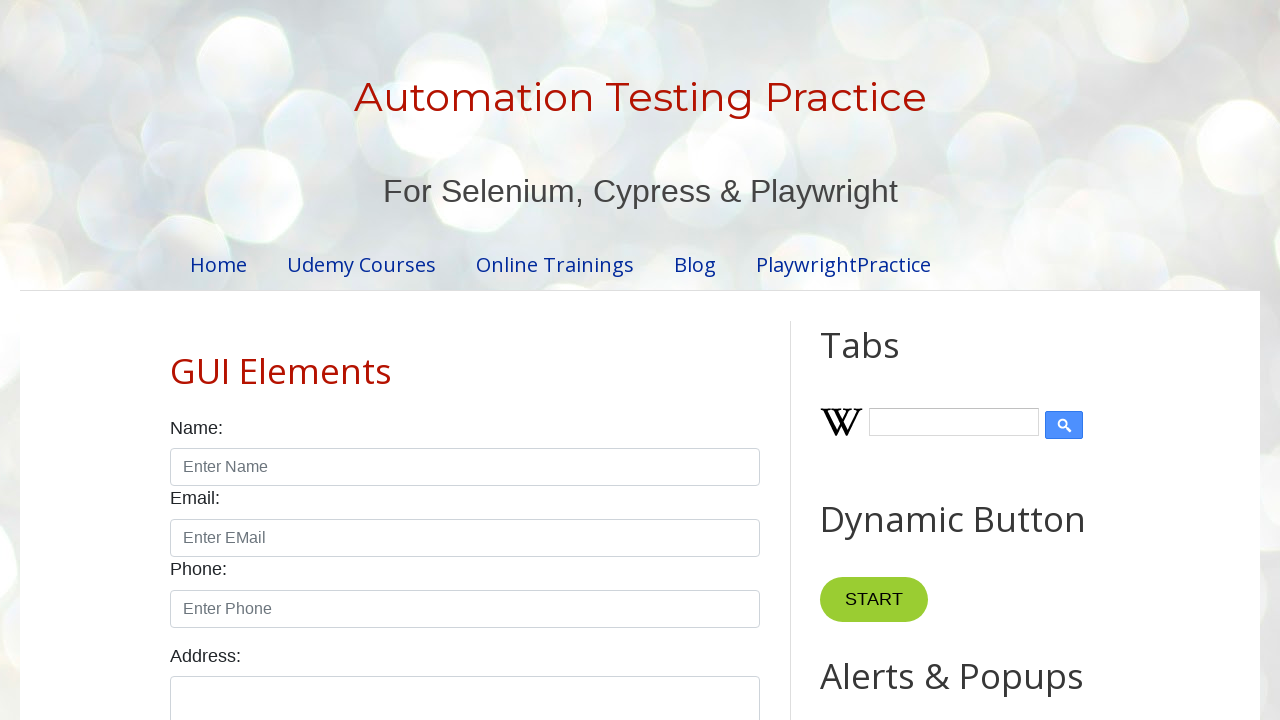

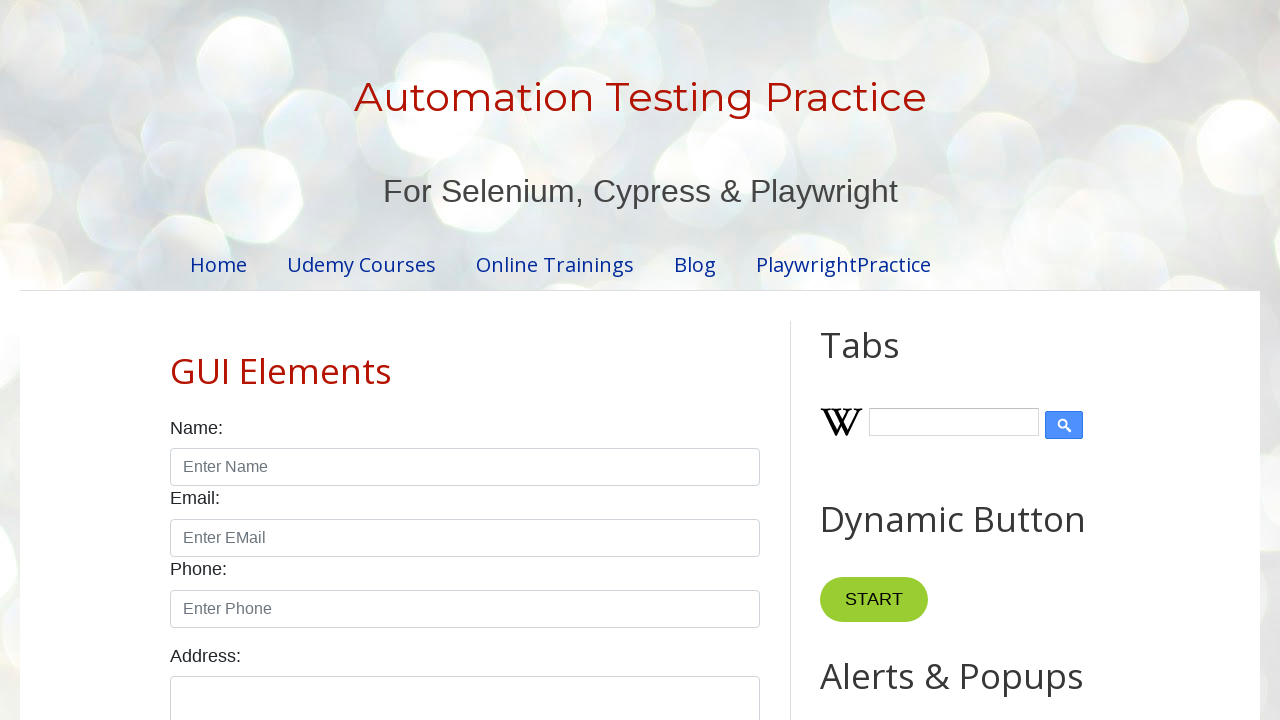